Validates product details for iPhone 6 32gb by clicking on the product card and verifying the description, price, device name, and image are displayed correctly.

Starting URL: https://www.demoblaze.com

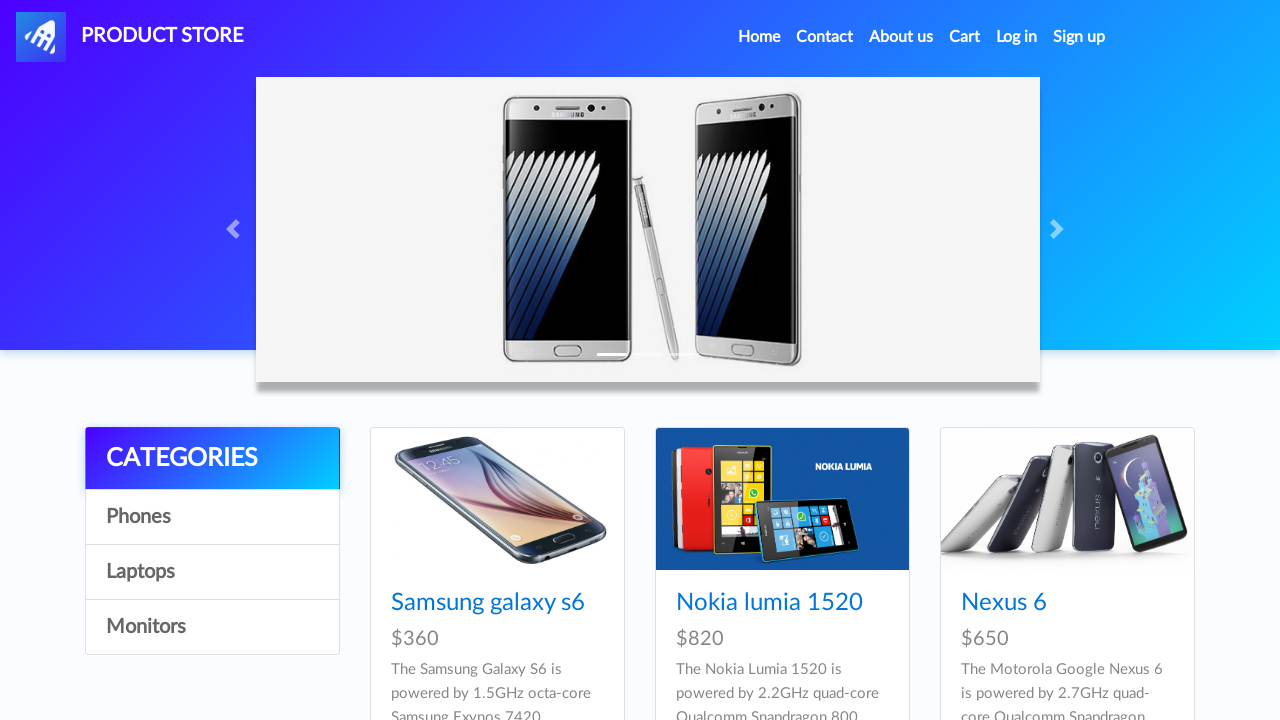

Clicked on iPhone 6 32gb product card at (752, 361) on text=Iphone 6 32gb
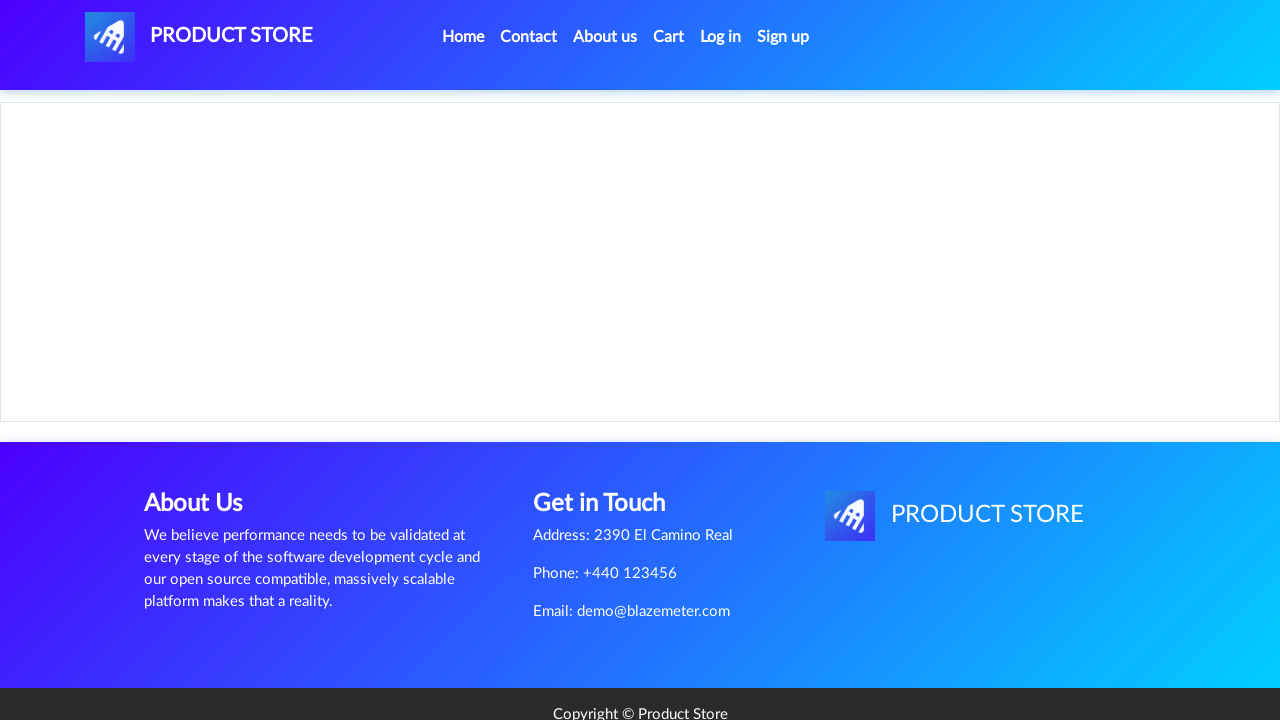

Product page loaded with product name element
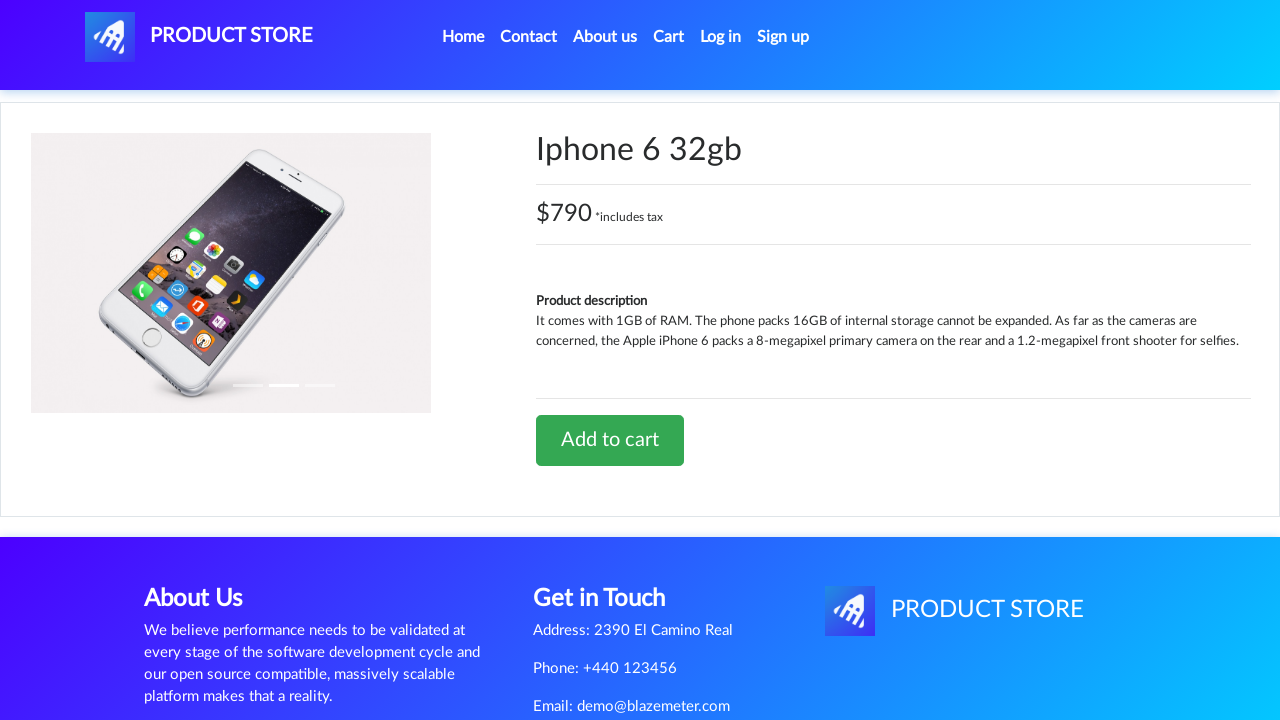

Add to cart button is displayed on product page
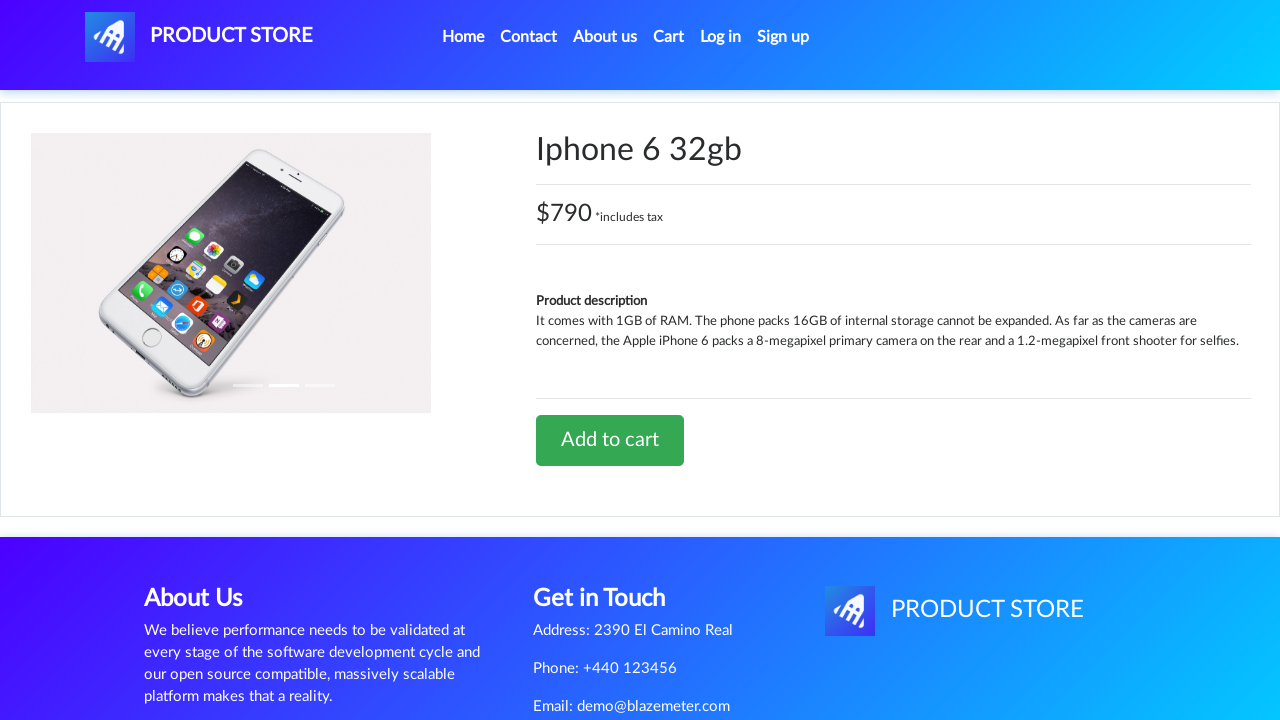

Product description section is visible
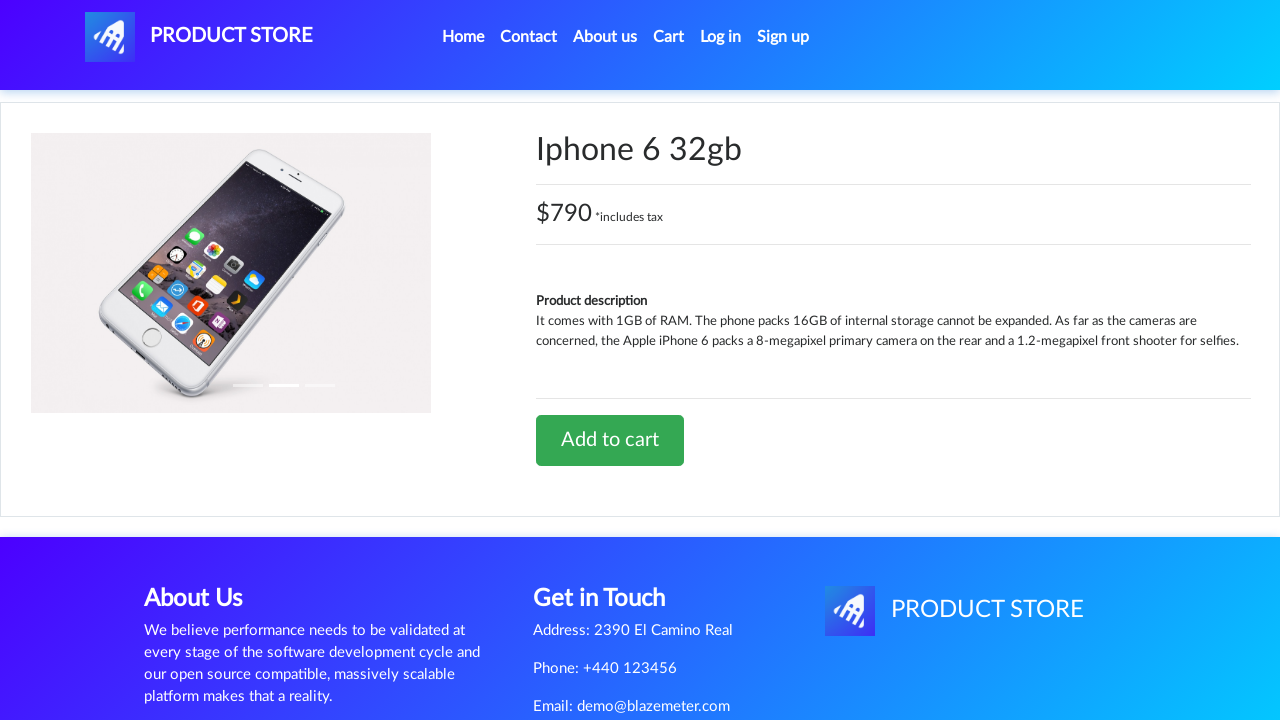

Product price container is visible
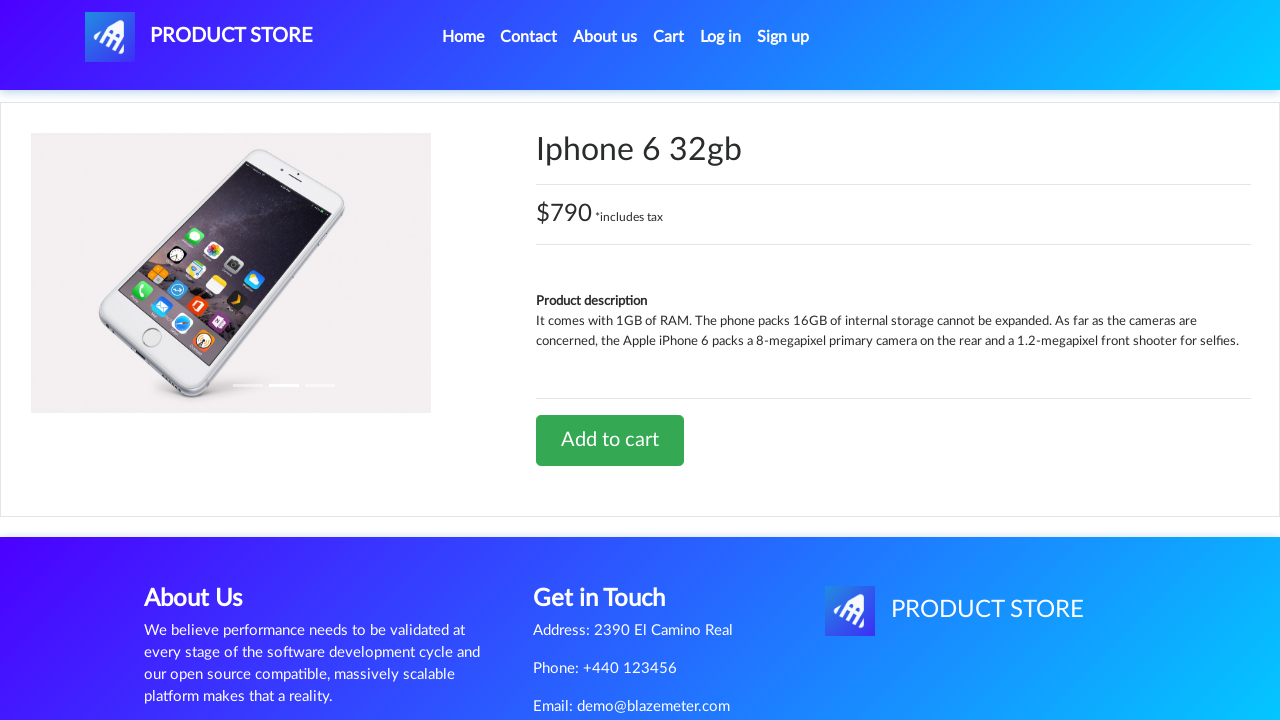

Product image is visible
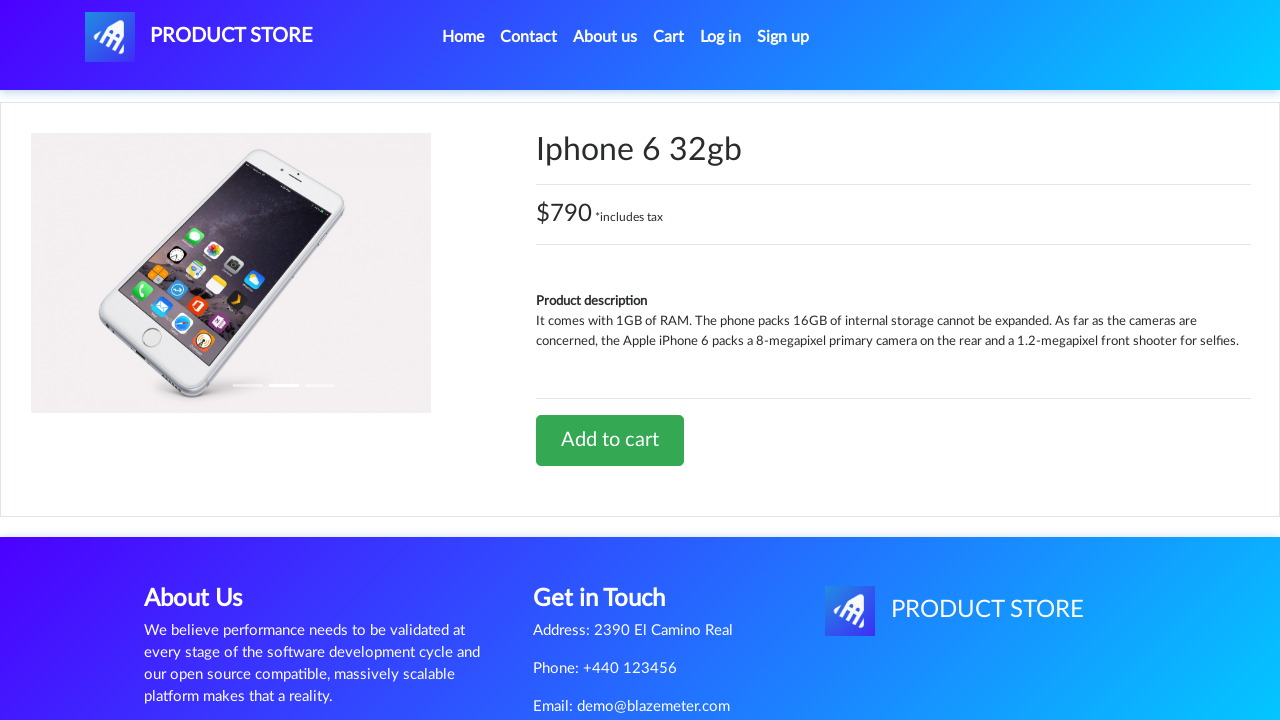

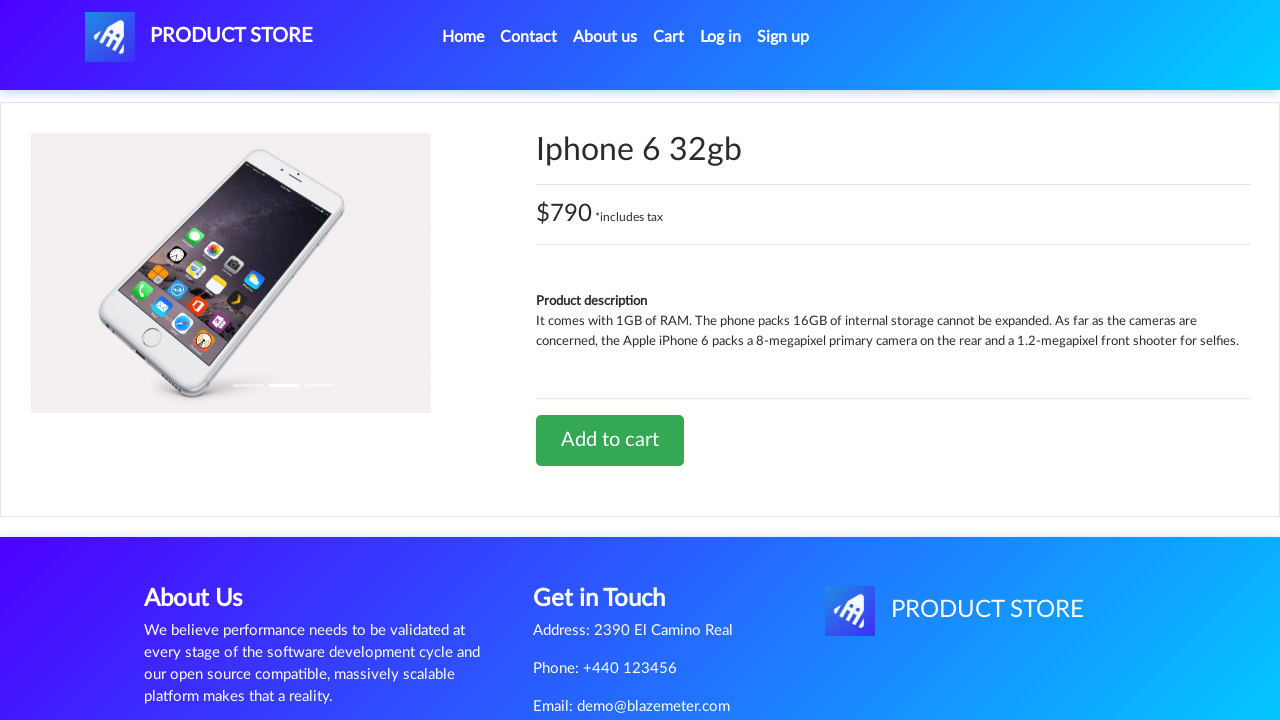